Simple navigation test that opens Flipkart homepage

Starting URL: https://flipkart.com

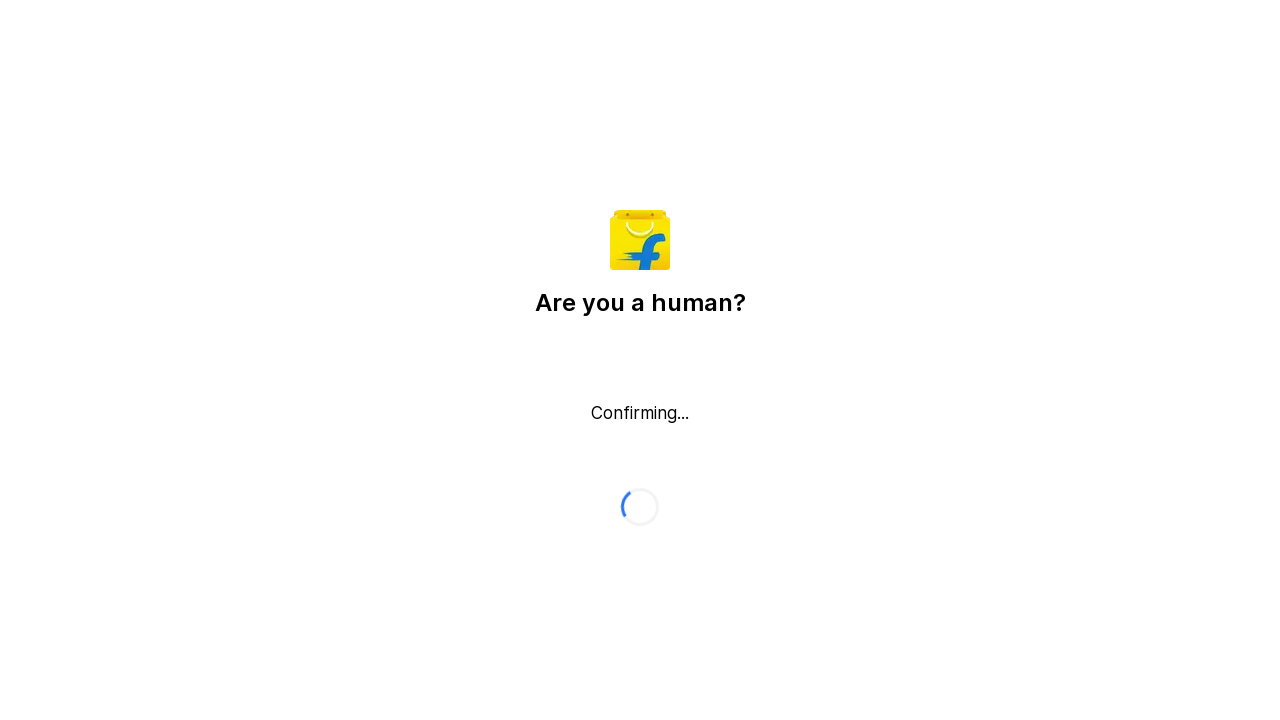

Flipkart homepage loaded at https://flipkart.com
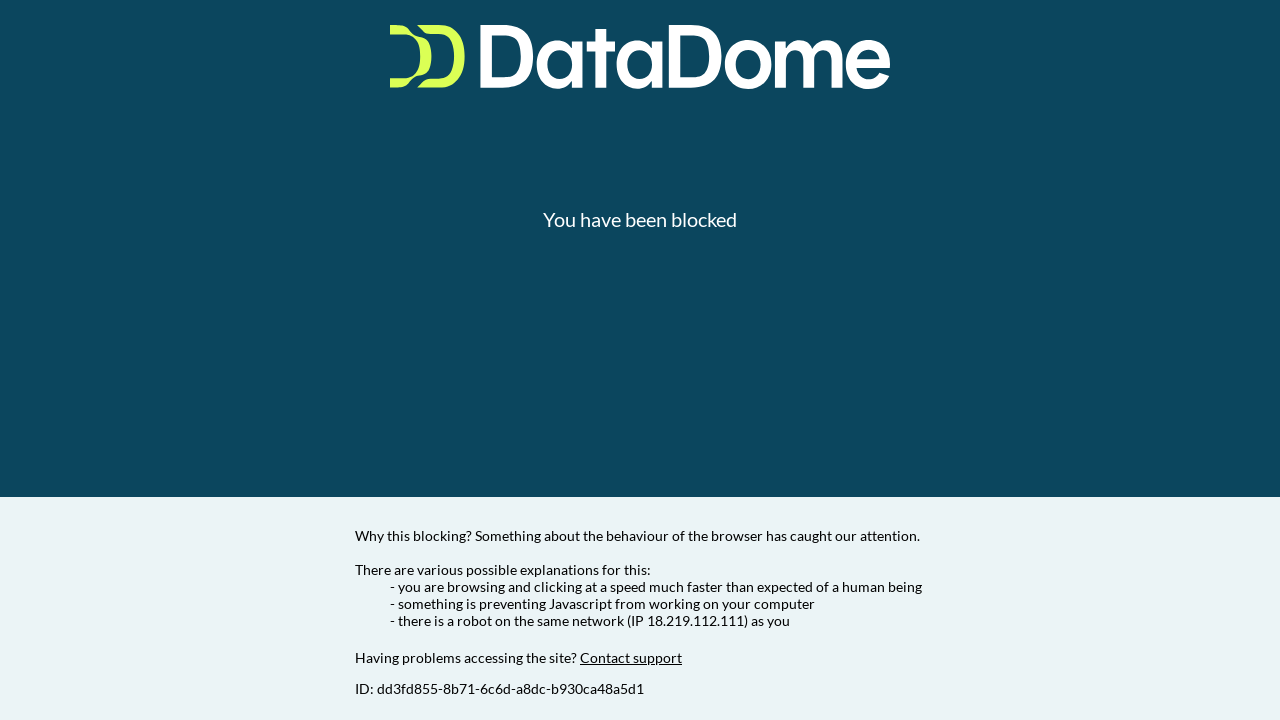

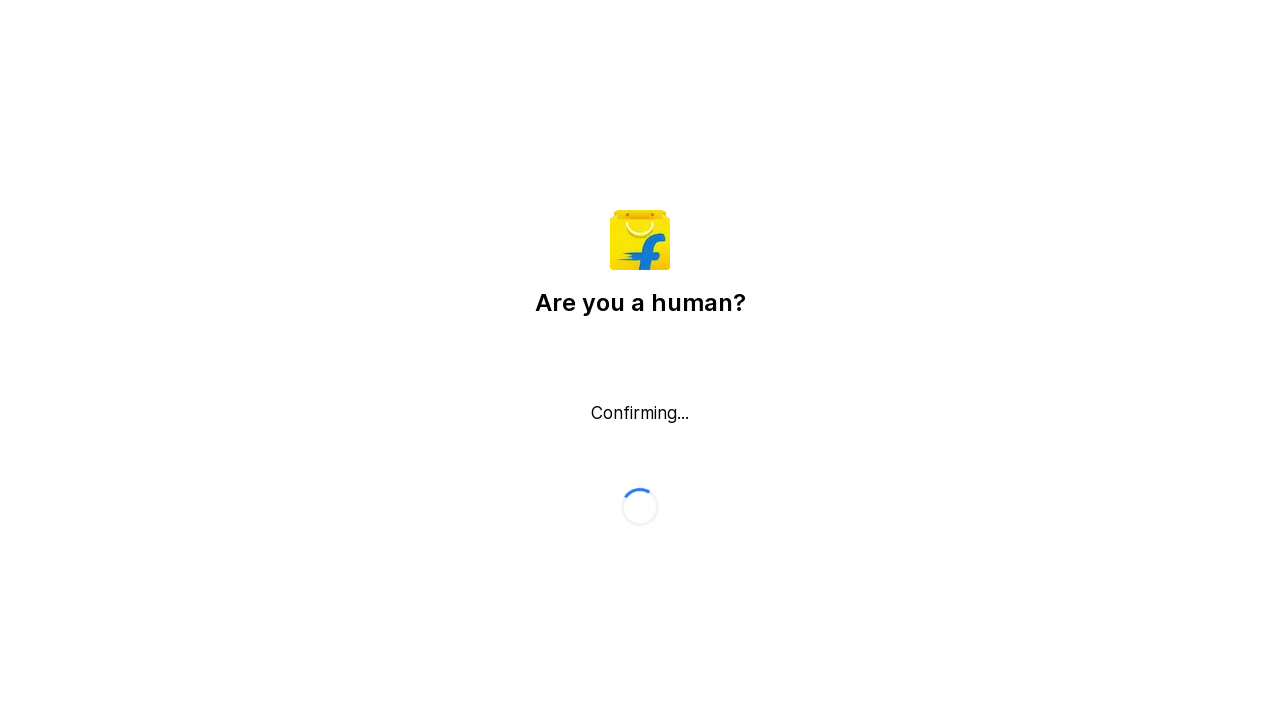